Tests link counting in different page sections, opens footer links in new tabs using keyboard shortcuts, and verifies navigation by getting titles from each opened window

Starting URL: https://www.rahulshettyacademy.com/AutomationPractice/

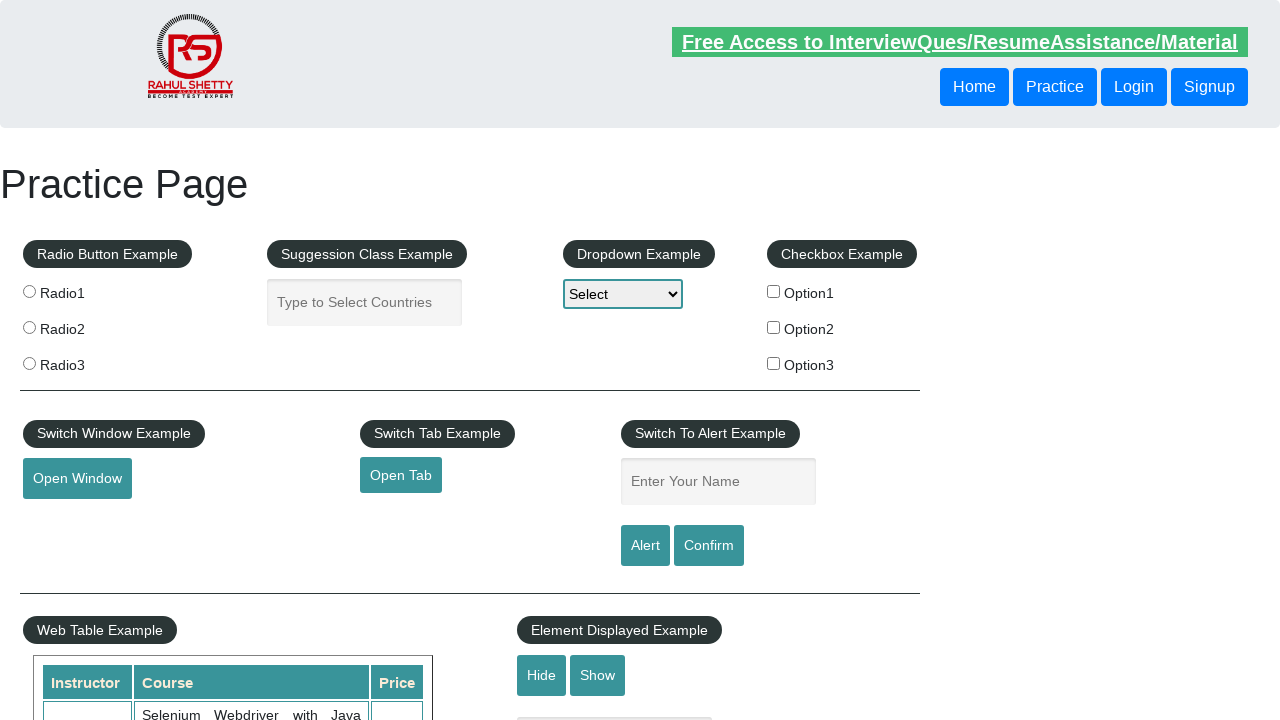

Found 27 total links on the page
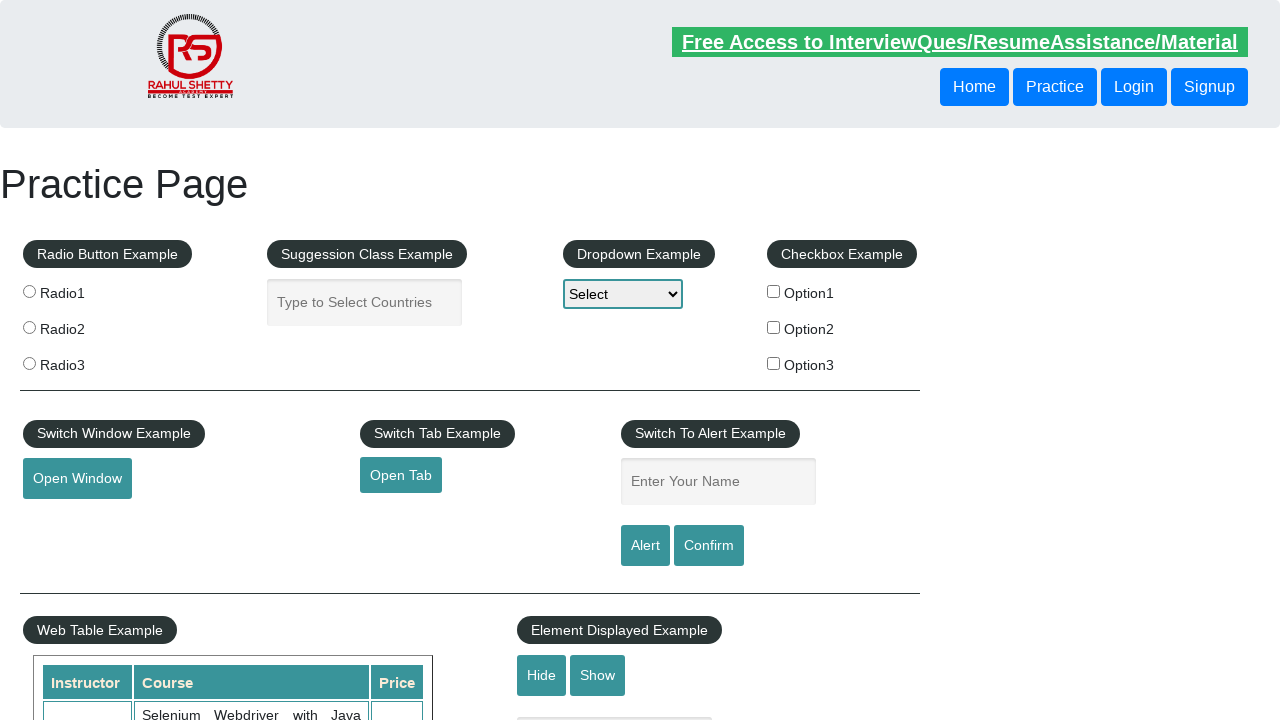

Located footer section (div#gf-BIG)
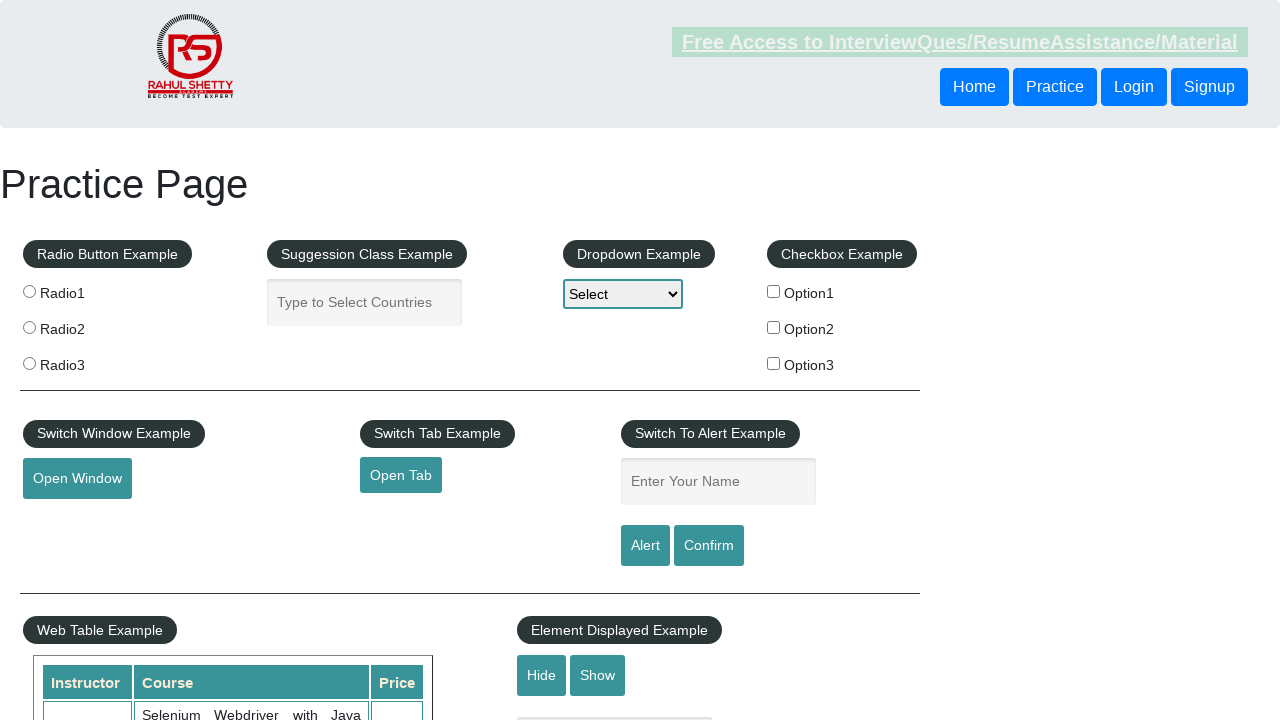

Found 20 links in the footer section
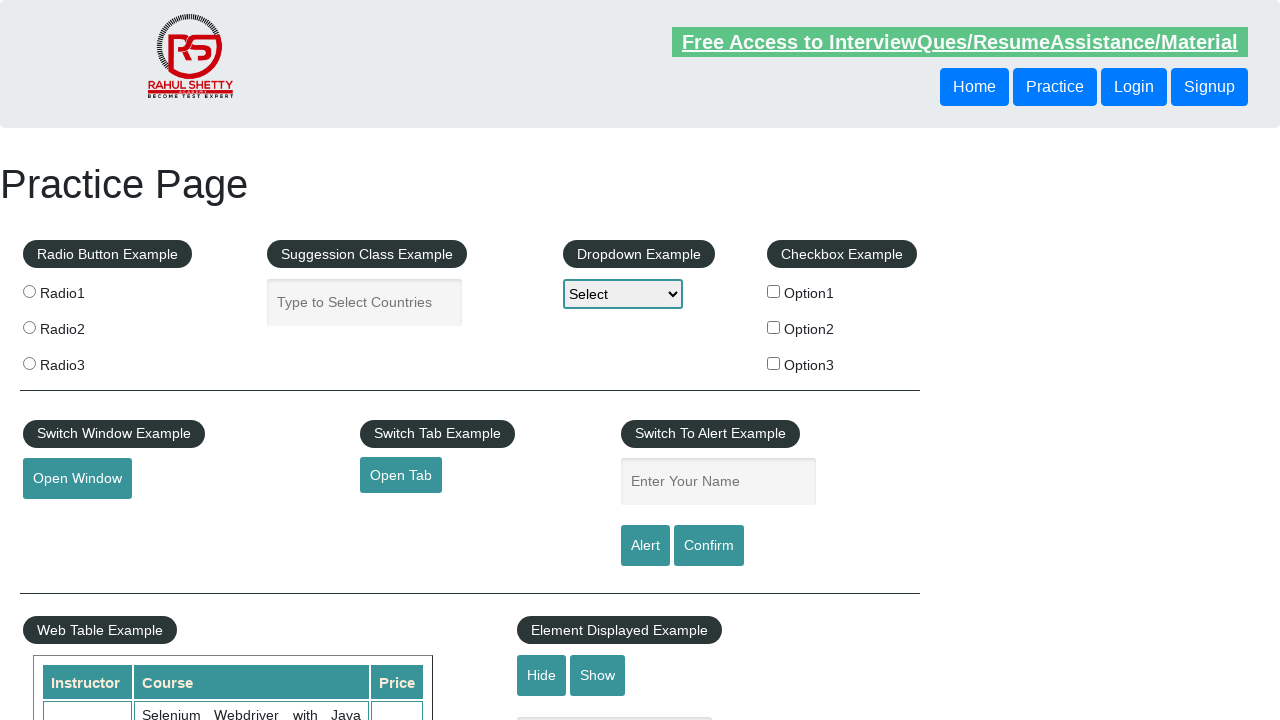

Located first column of footer section
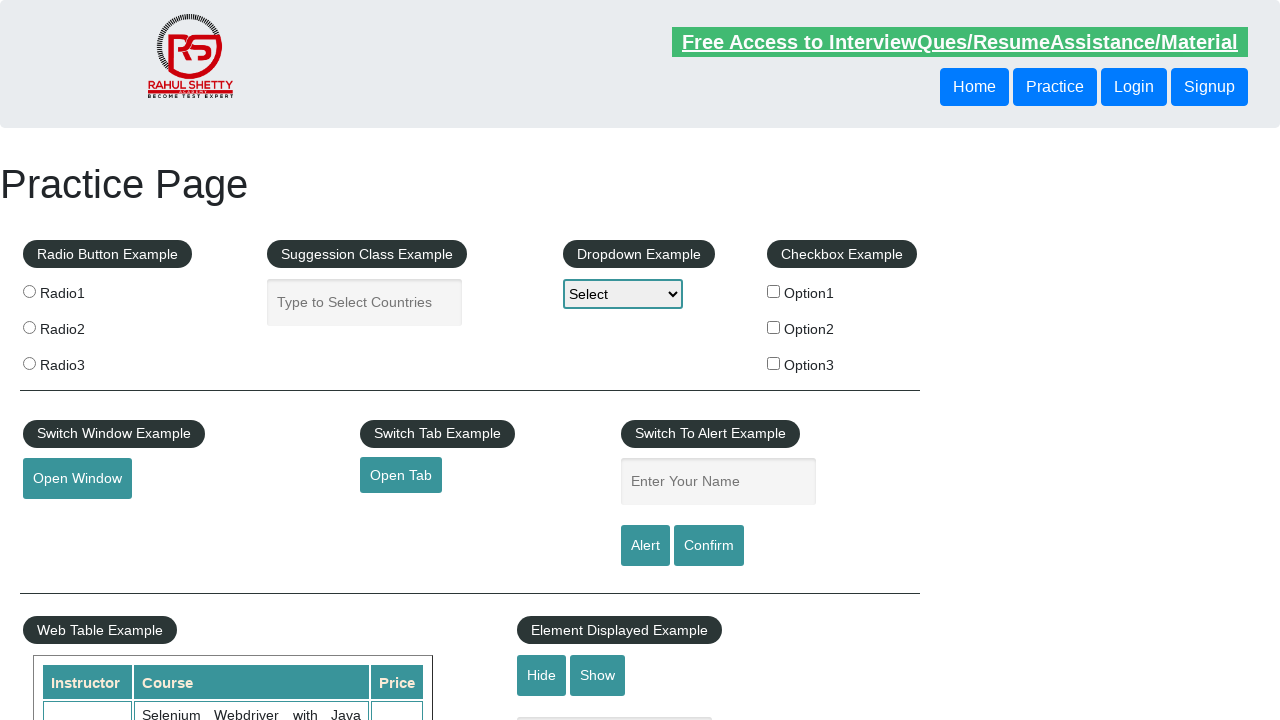

Found 5 links in the first footer column
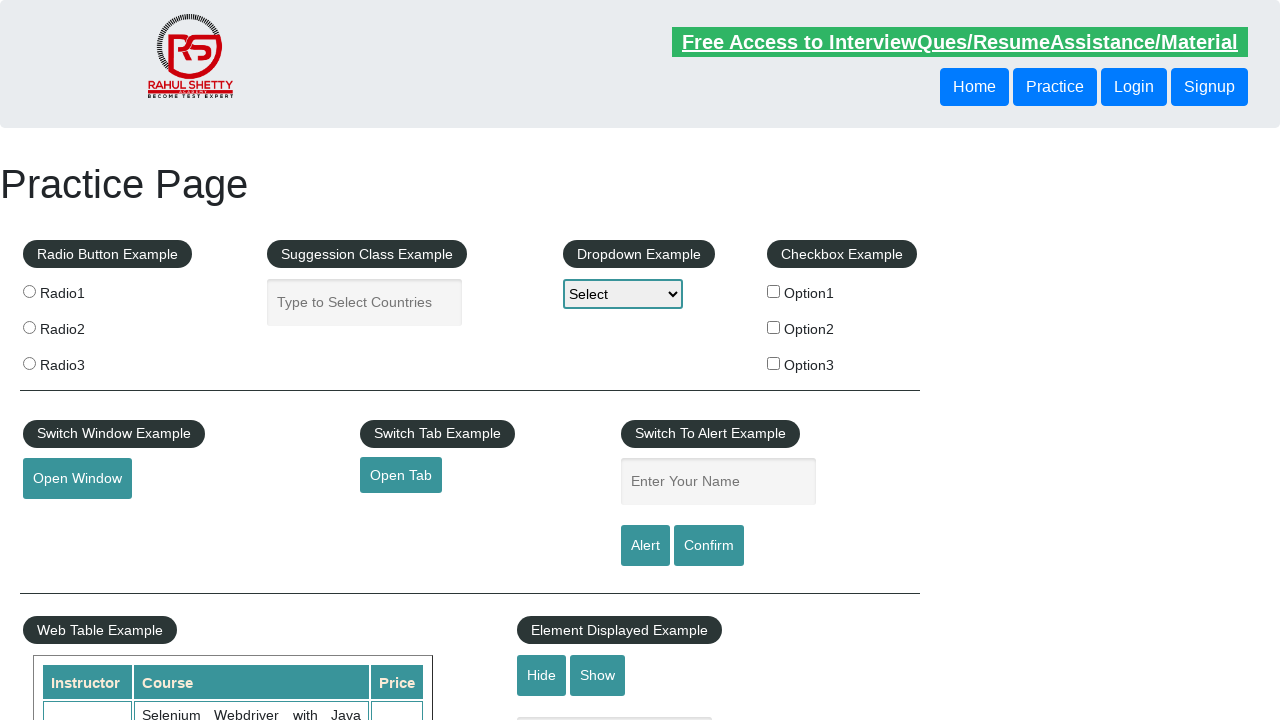

Opened footer link 1 in new tab using Ctrl+Click at (68, 520) on div#gf-BIG >> table tbody tr td:first-child ul >> a >> nth=1
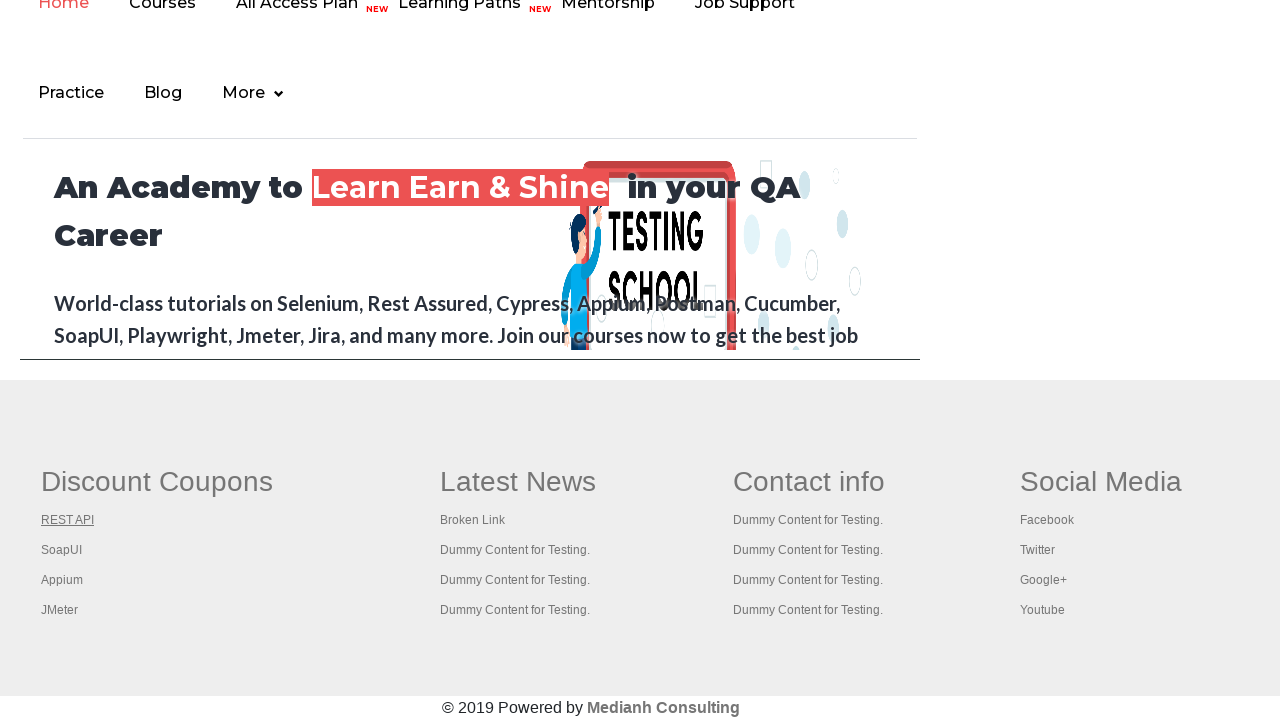

Opened footer link 2 in new tab using Ctrl+Click at (62, 550) on div#gf-BIG >> table tbody tr td:first-child ul >> a >> nth=2
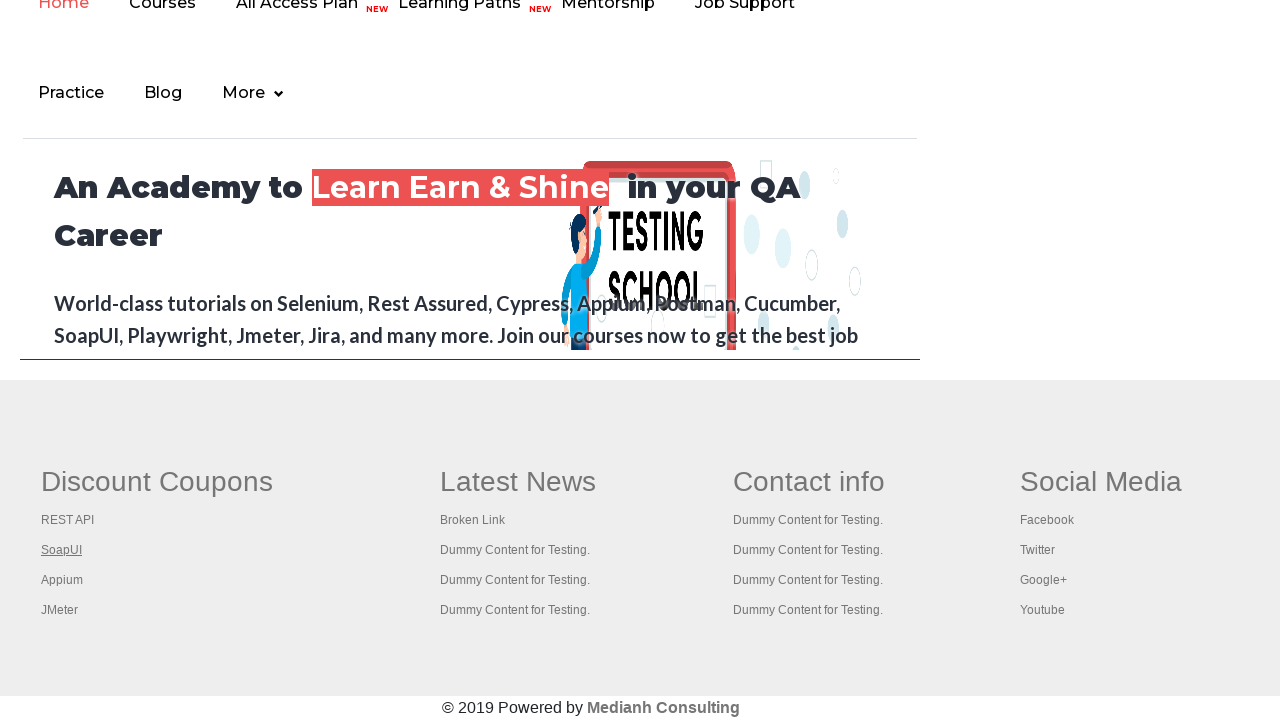

Opened footer link 3 in new tab using Ctrl+Click at (62, 580) on div#gf-BIG >> table tbody tr td:first-child ul >> a >> nth=3
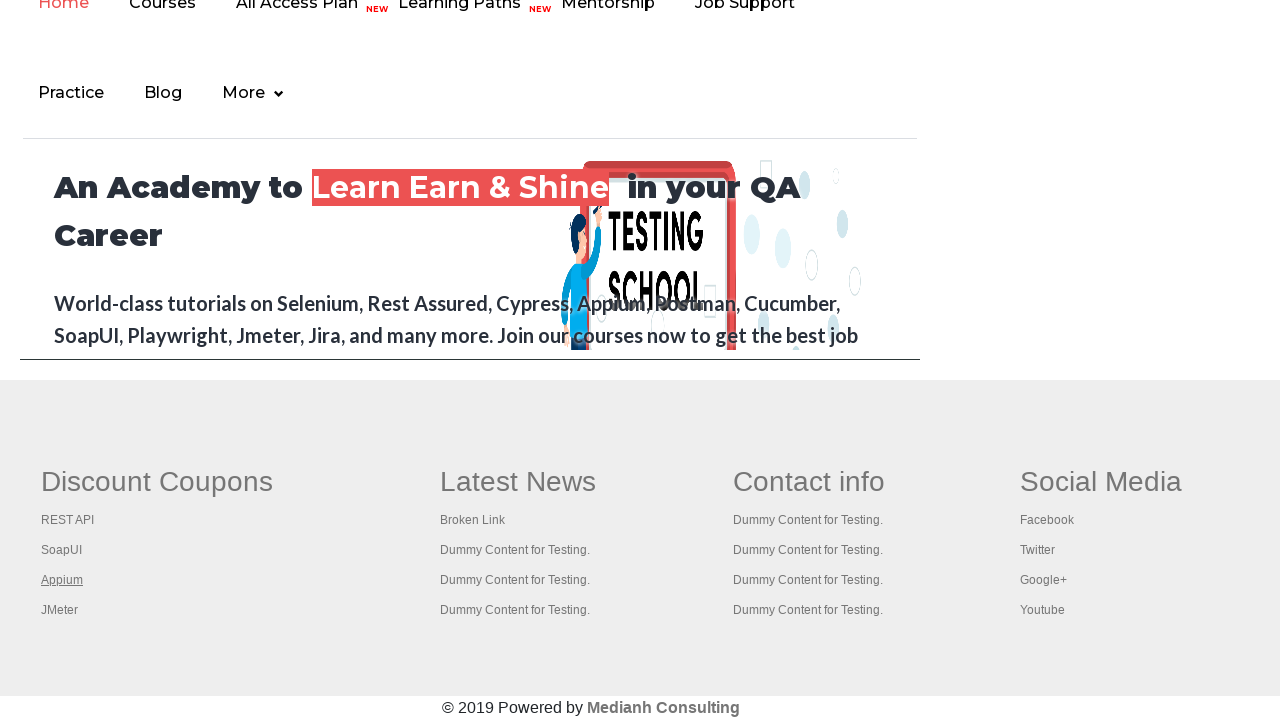

Opened footer link 4 in new tab using Ctrl+Click at (60, 610) on div#gf-BIG >> table tbody tr td:first-child ul >> a >> nth=4
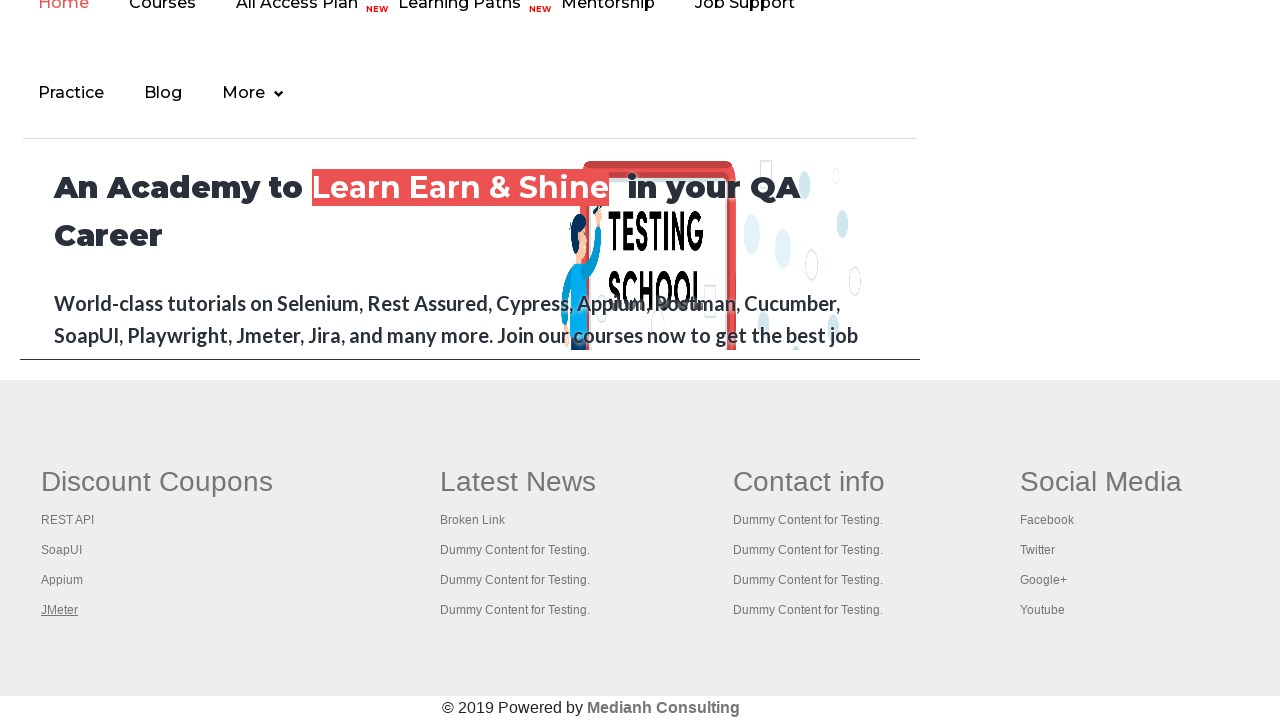

Retrieved all 5 open page tabs
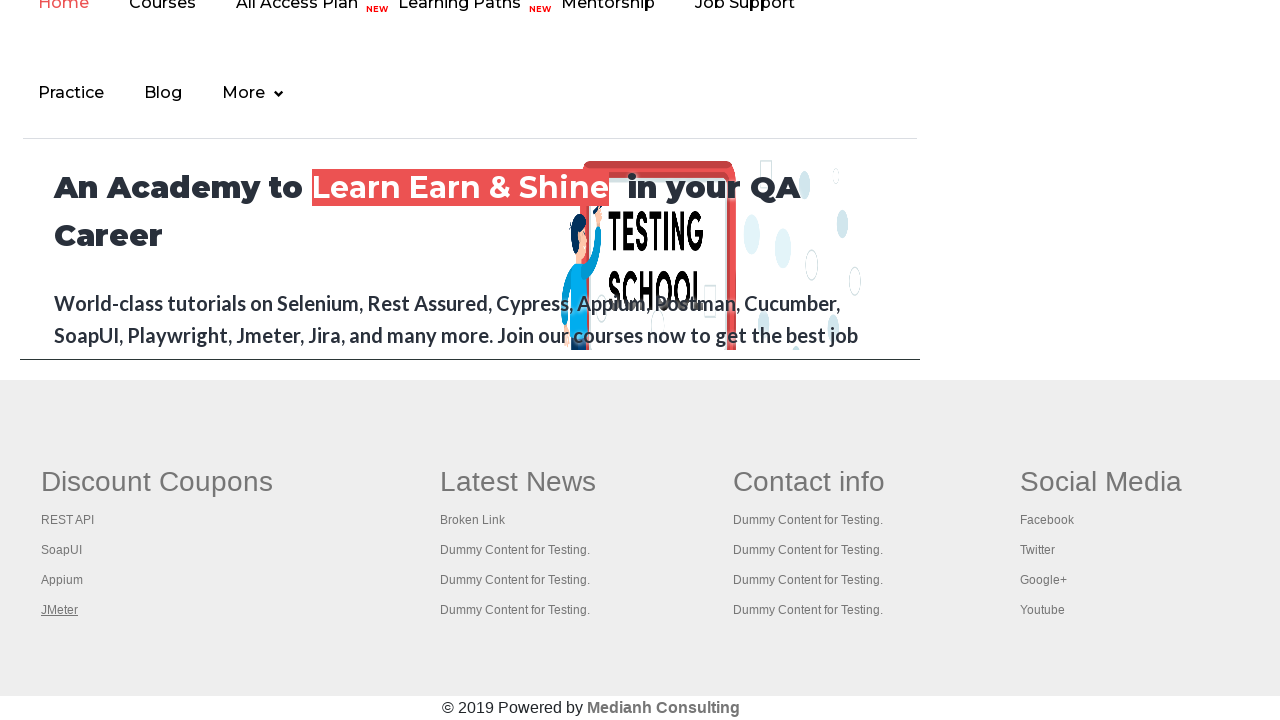

Switched to tab with title: Practice Page
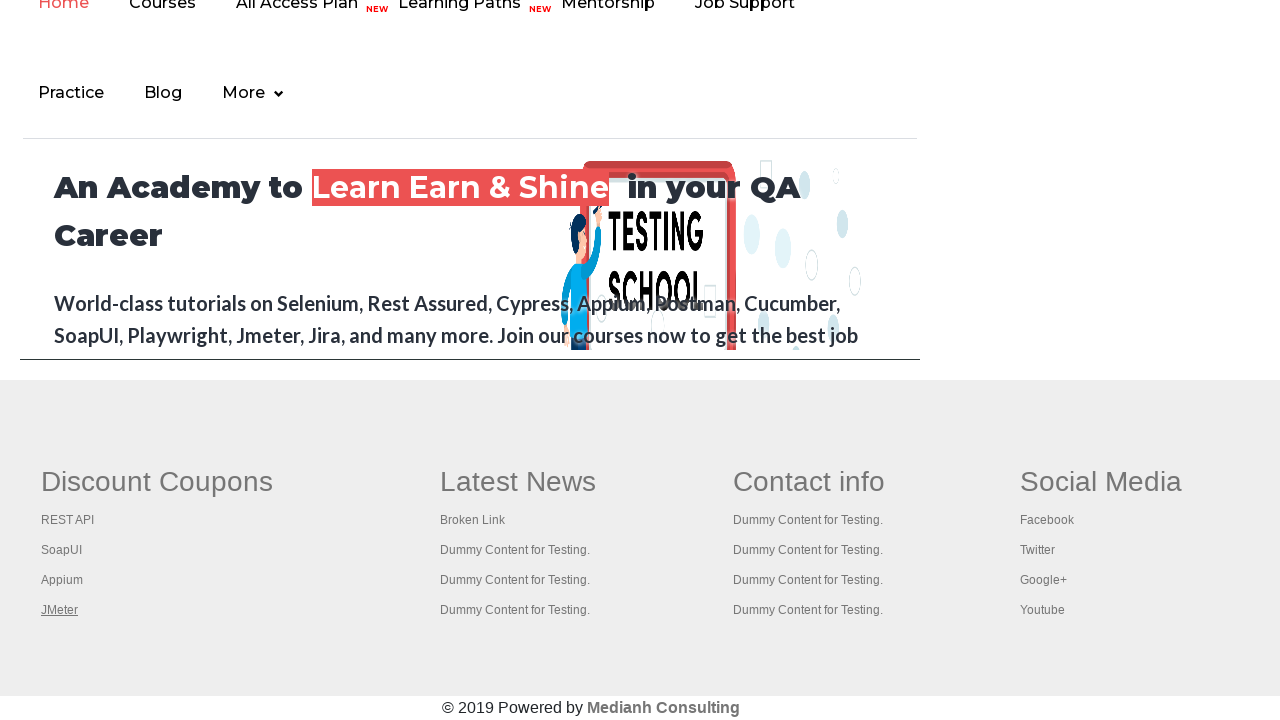

Switched to tab with title: REST API Tutorial
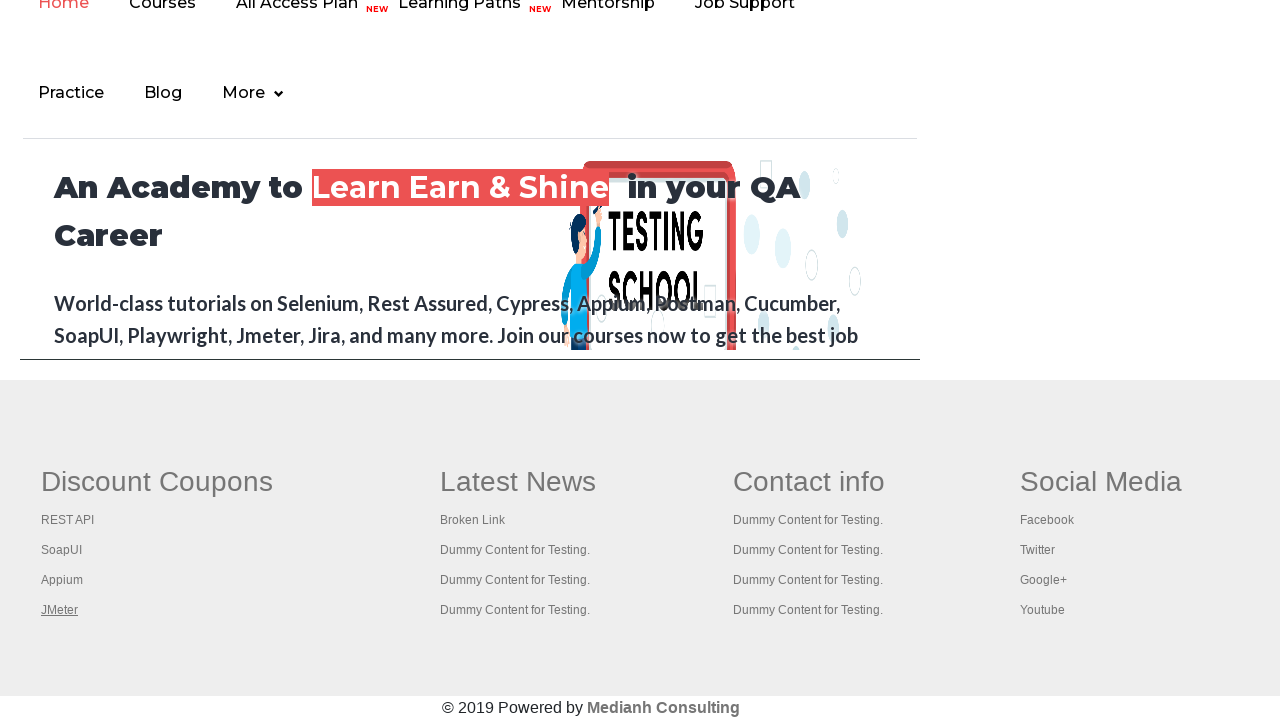

Switched to tab with title: The World’s Most Popular API Testing Tool | SoapUI
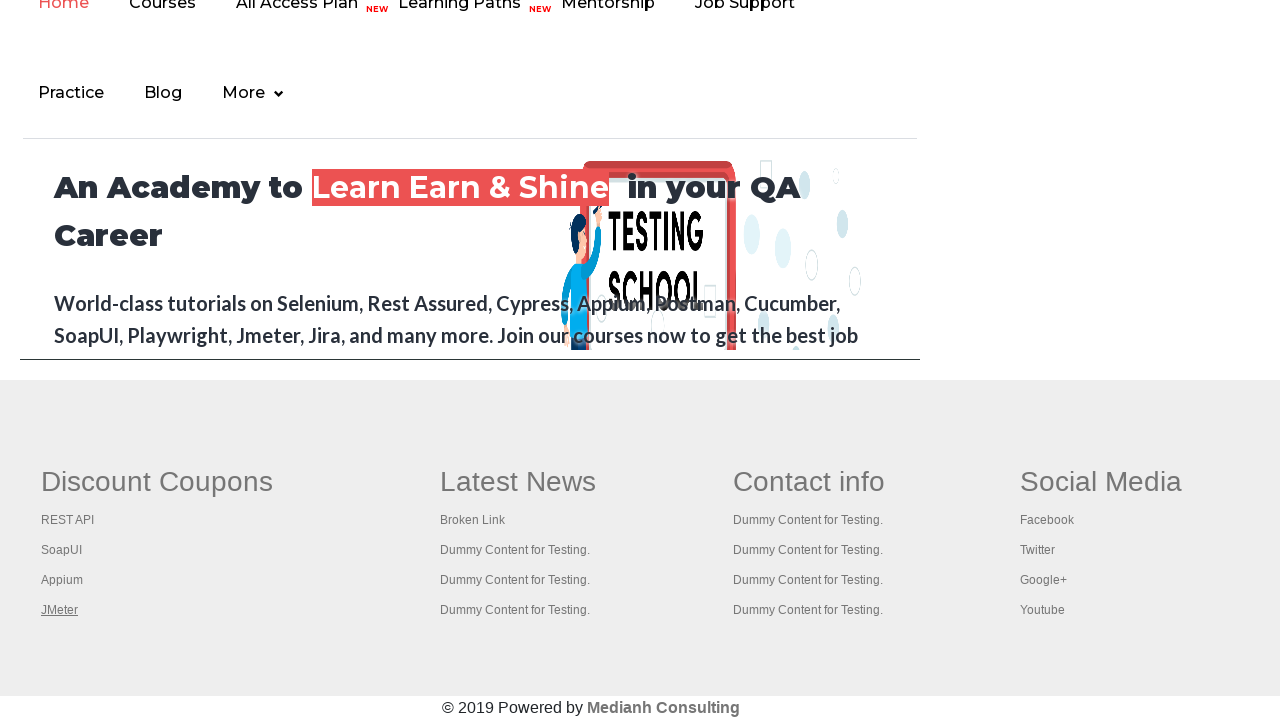

Switched to tab with title: Appium tutorial for Mobile Apps testing | RahulShetty Academy | Rahul
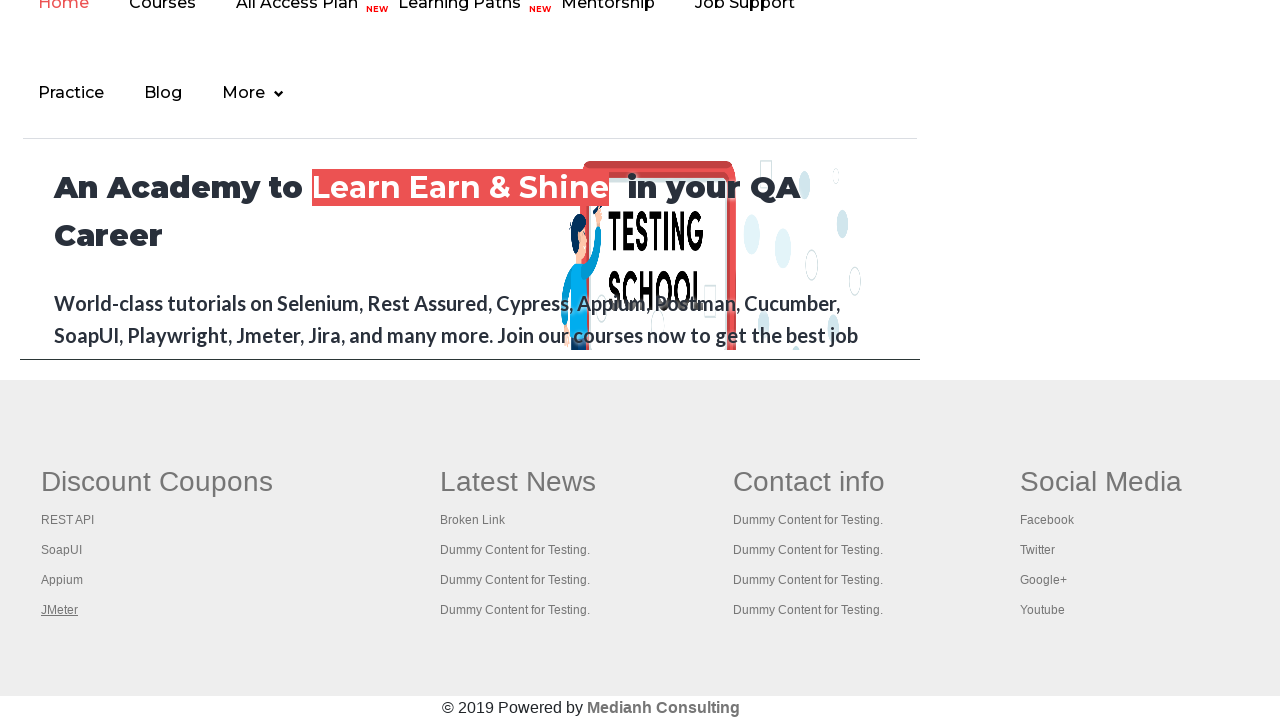

Switched to tab with title: Apache JMeter - Apache JMeter™
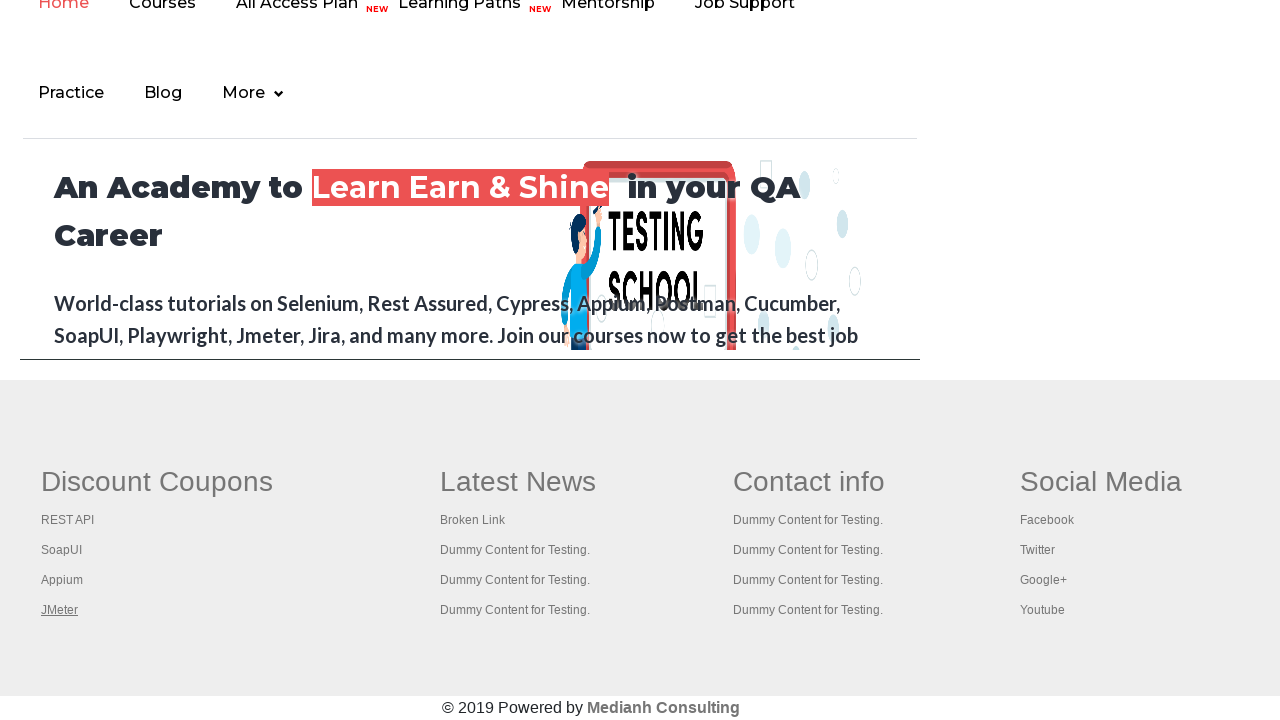

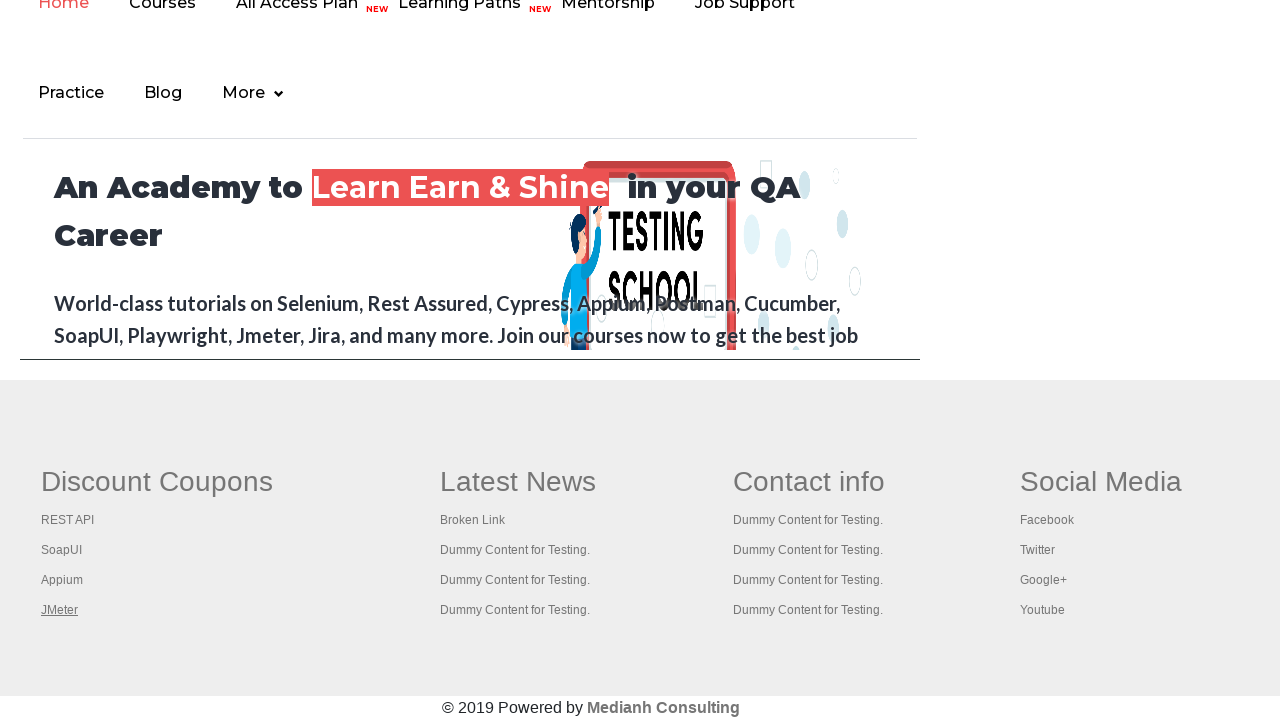